Tests right-click (context click) functionality on a button and verifies the success message is displayed

Starting URL: https://demoqa.com/buttons

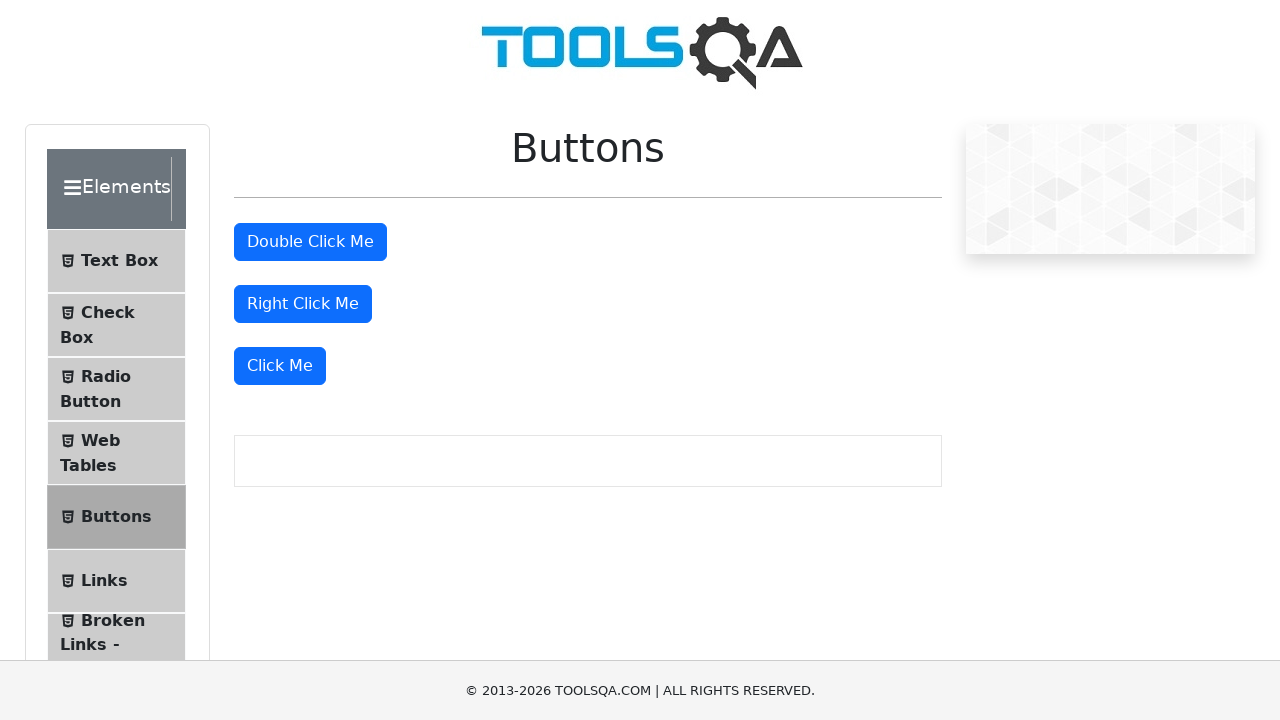

Located the right-click button element
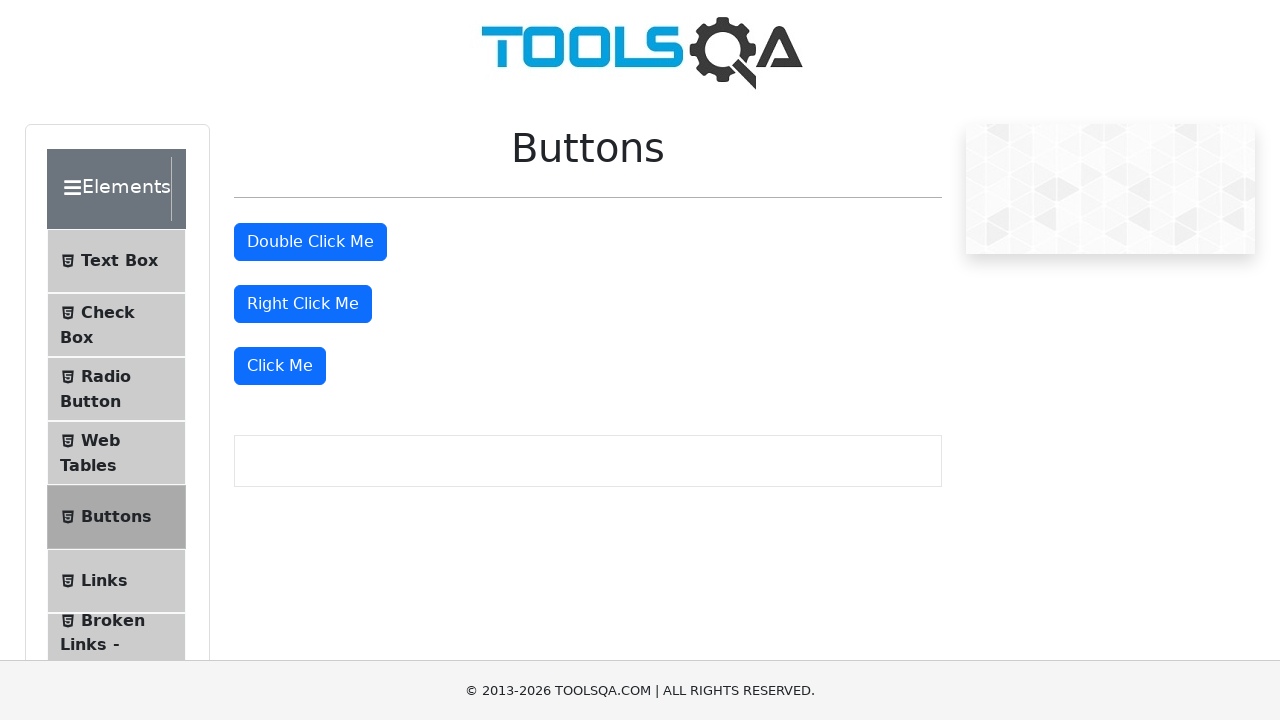

Scrolled right-click button into view
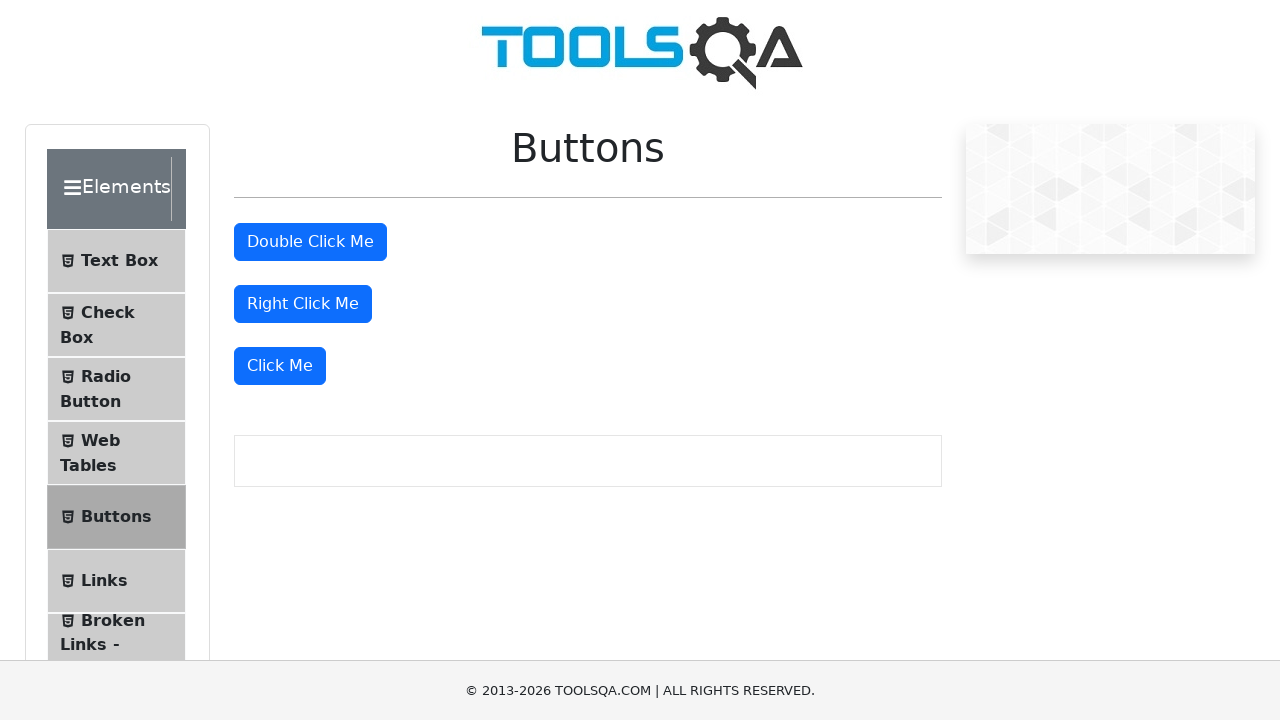

Right-clicked the button to open context menu at (303, 304) on #rightClickBtn
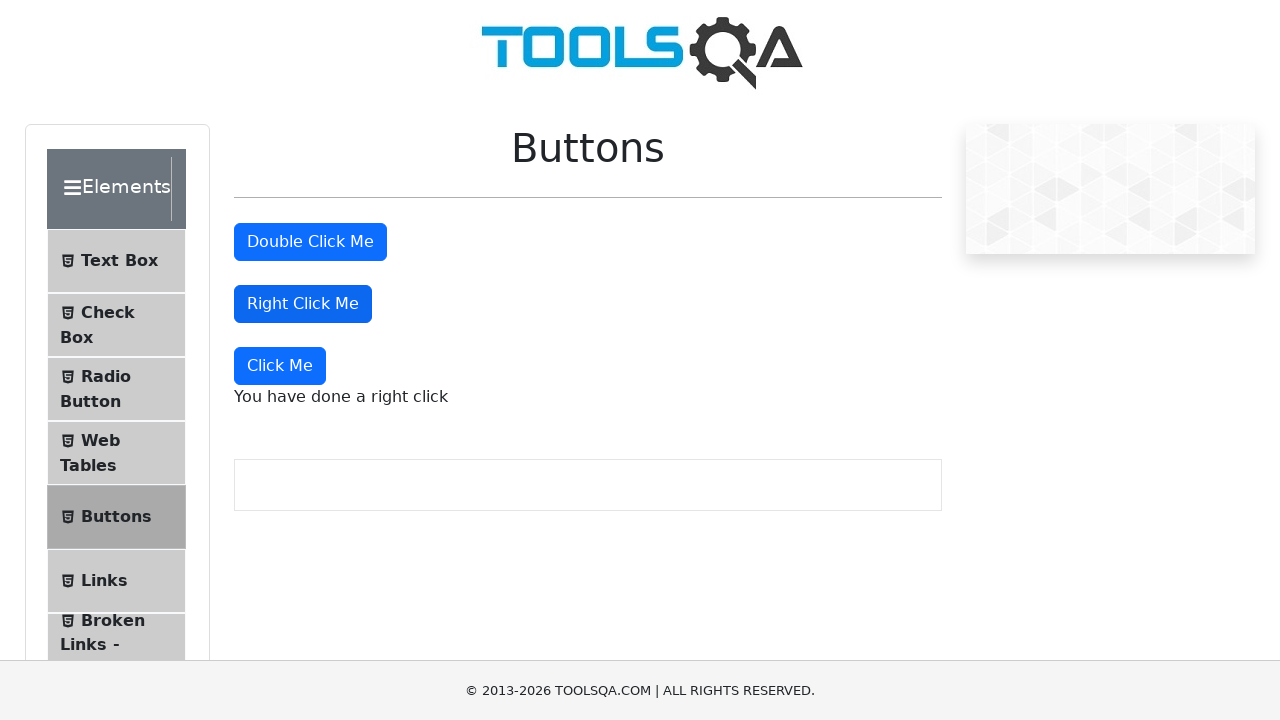

Success message appeared after right-click
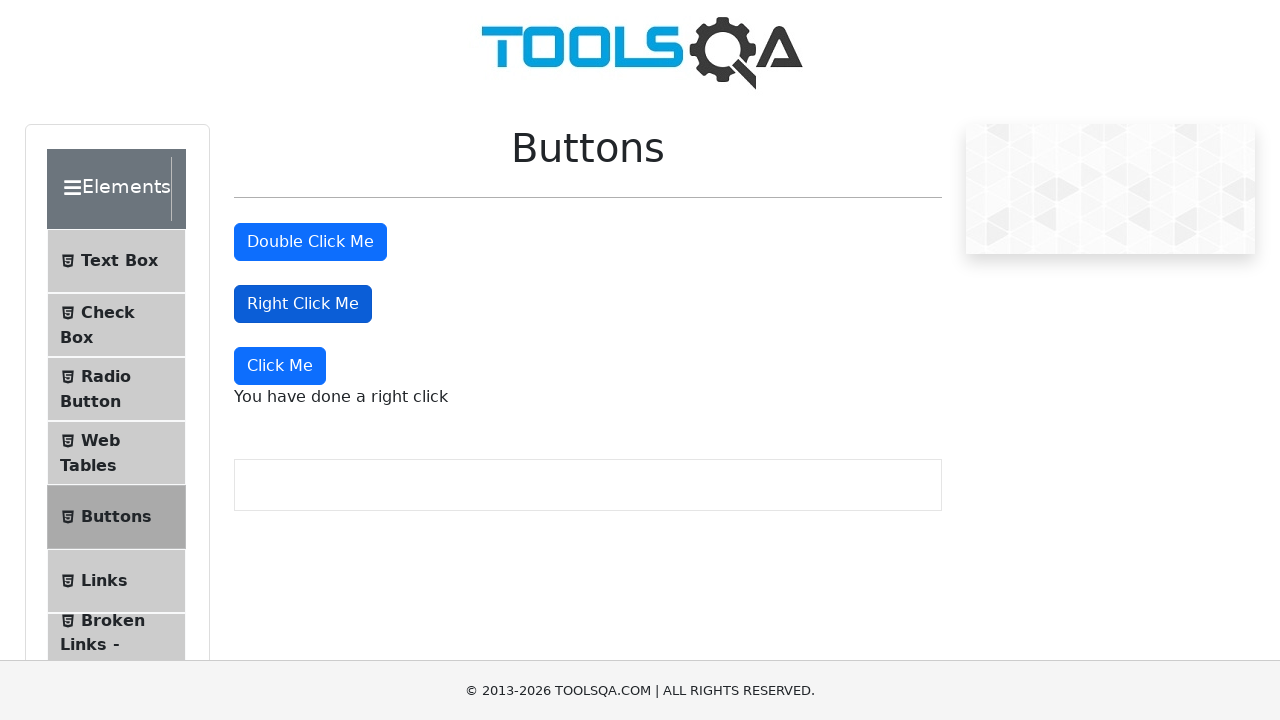

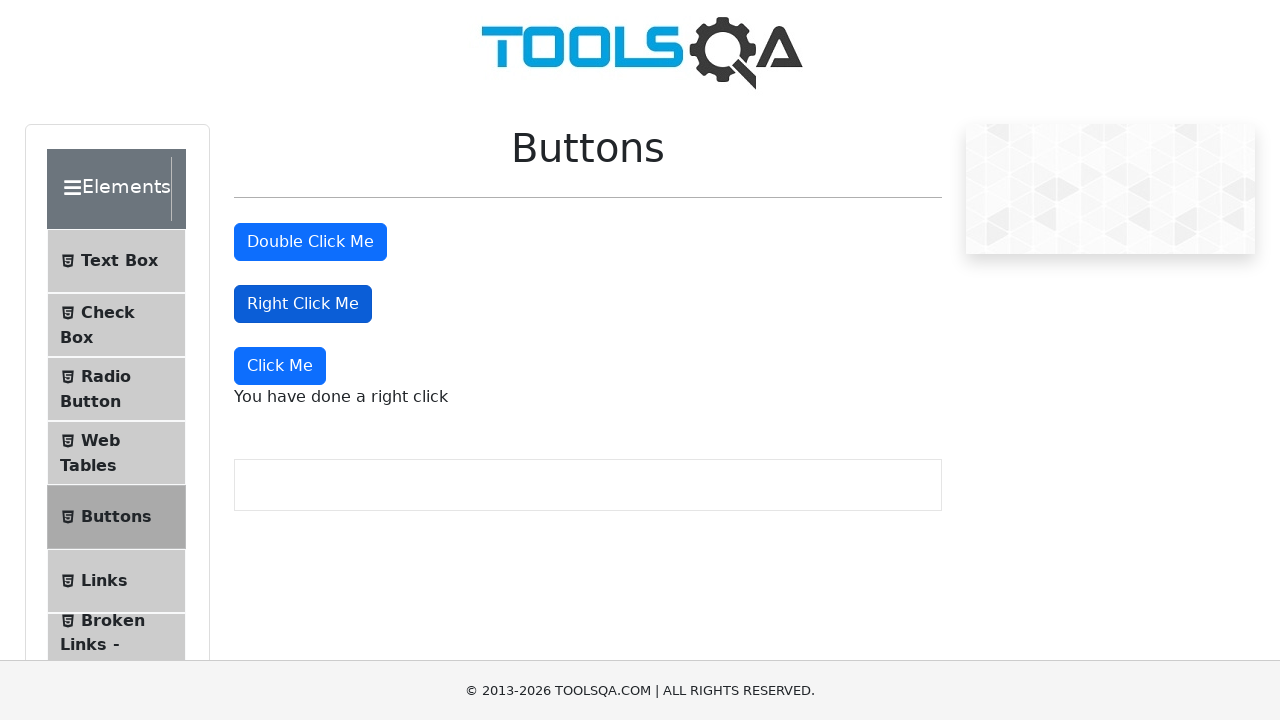